Tests a registration form by filling in required fields (name, email, phone, country) and submitting, then verifies the success message is displayed.

Starting URL: http://suninjuly.github.io/registration1.html

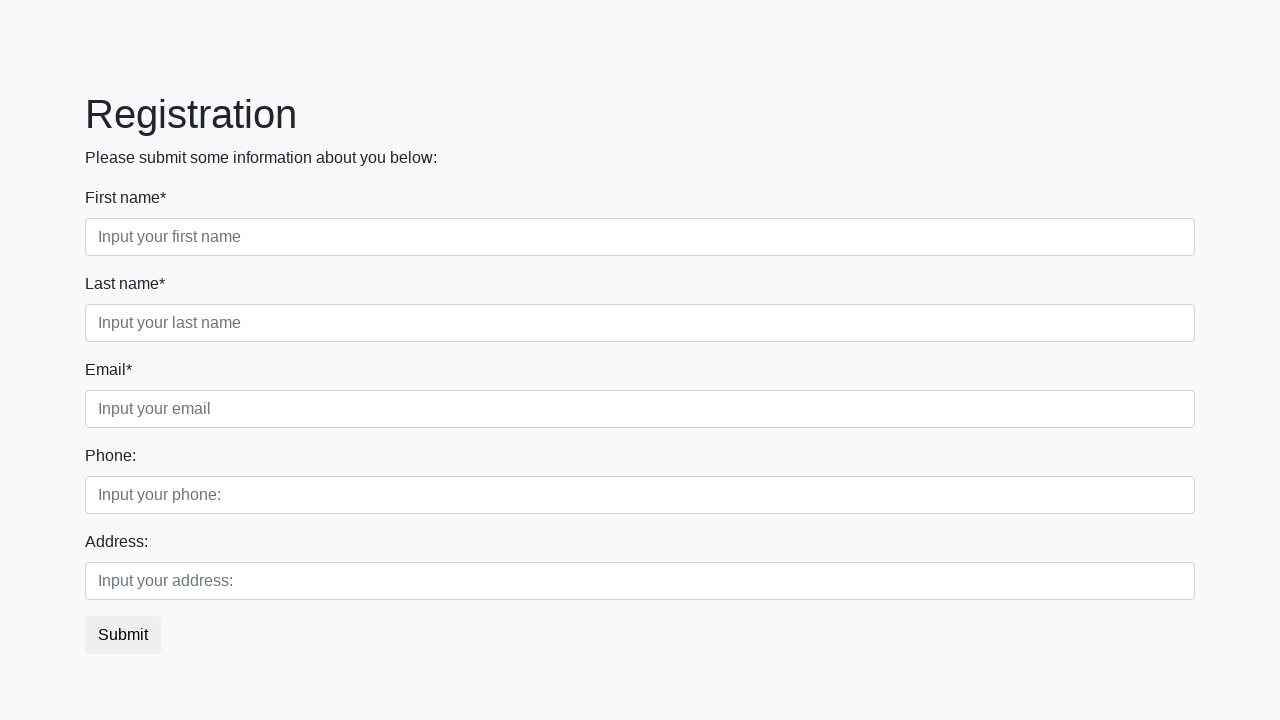

Filled first name field with 'Ivan' on .first_block .first
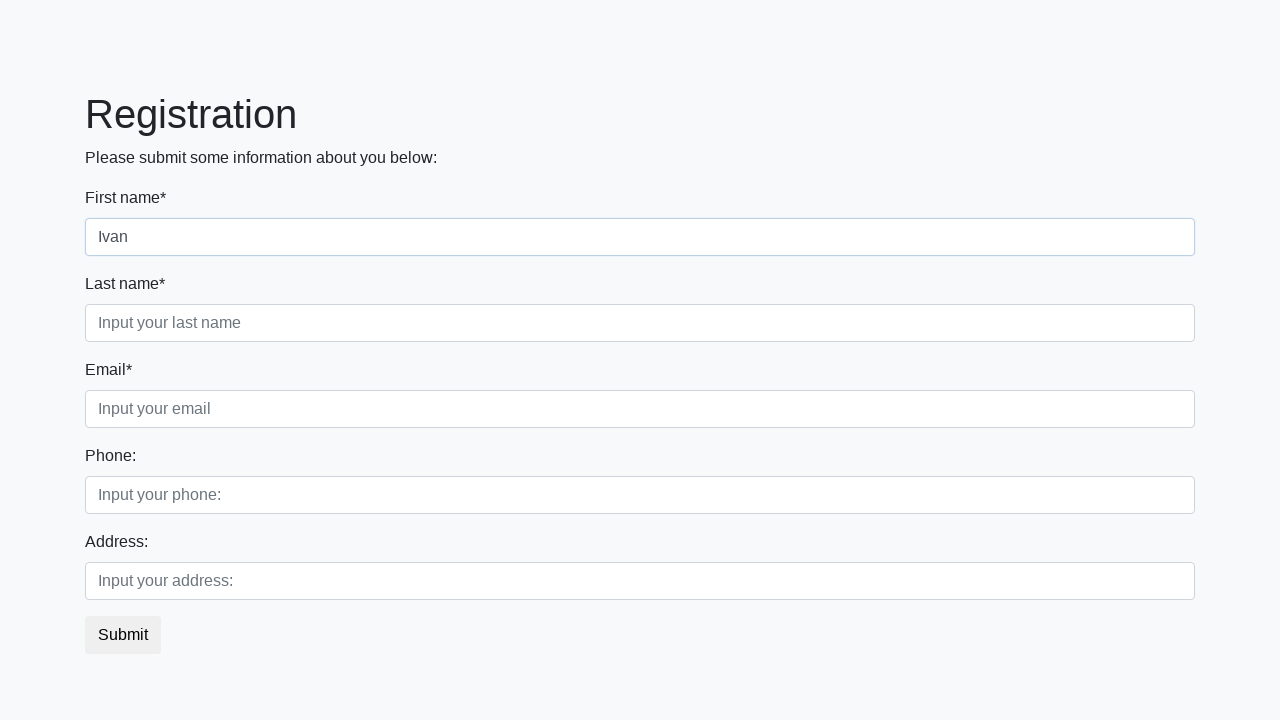

Filled last name field with 'Petrov' on .first_block .second
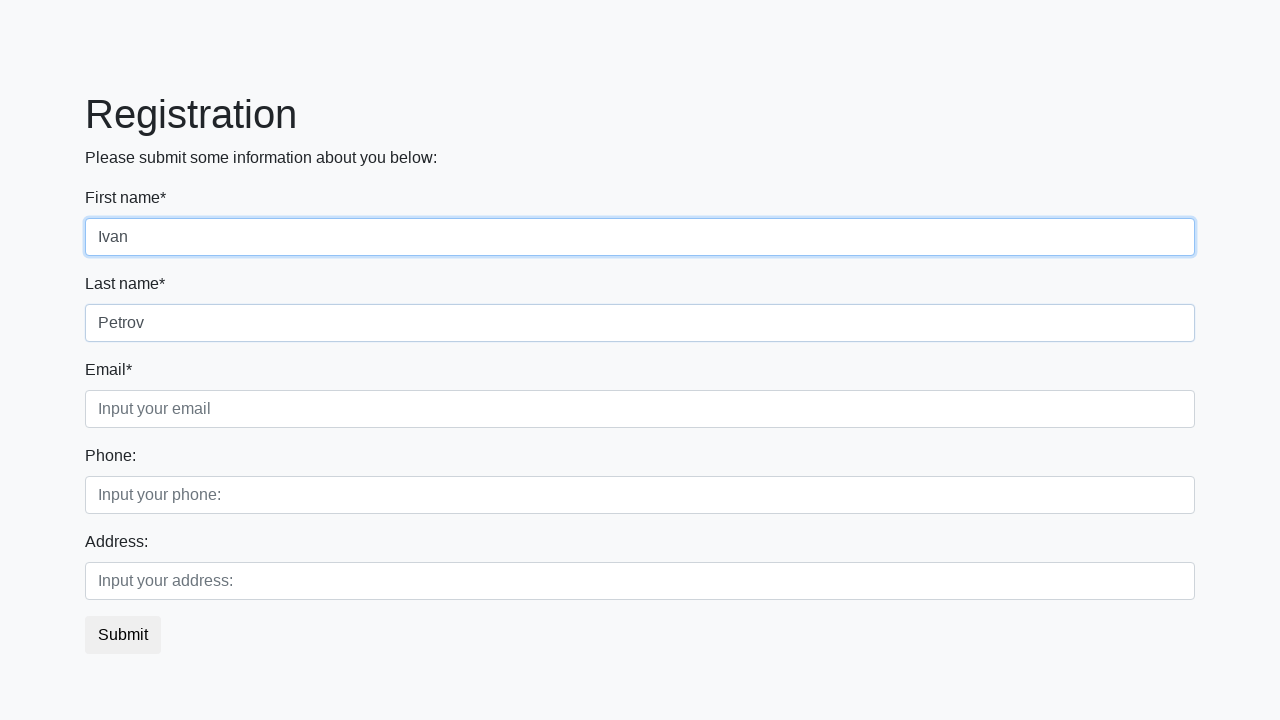

Filled email field with 'ivan@ivan.ku' on .first_block .third
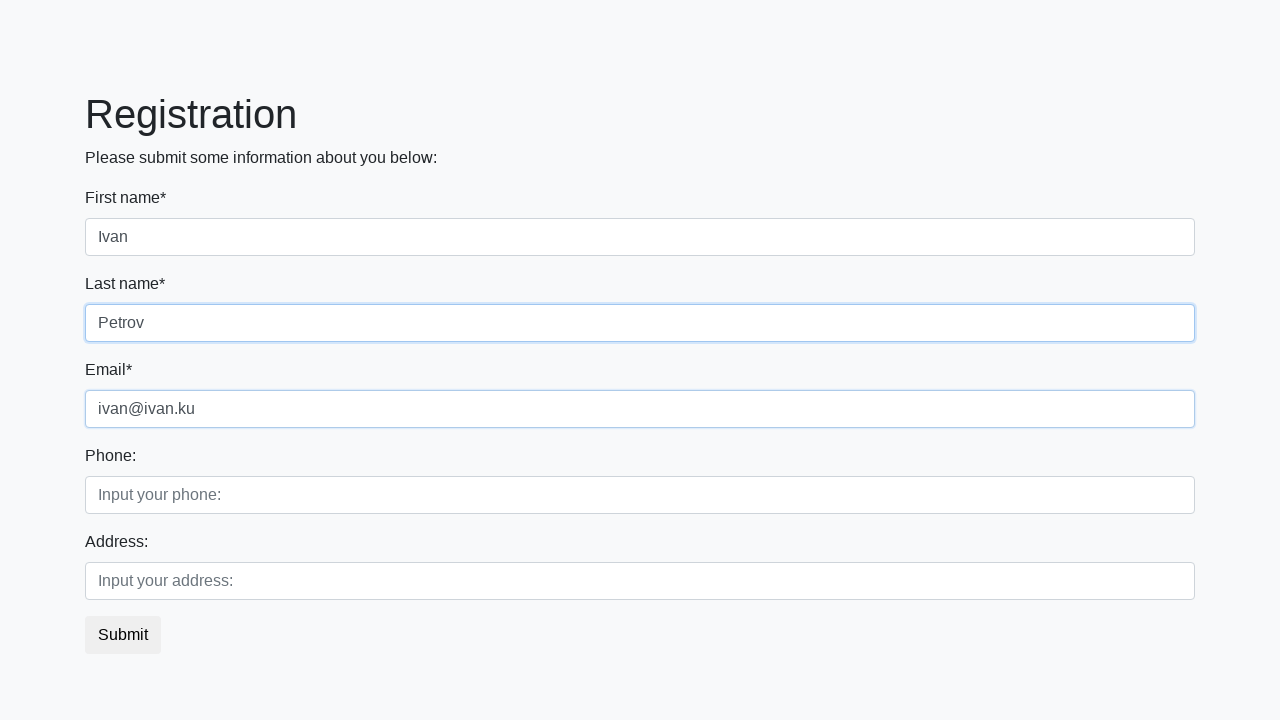

Filled phone field with '89622255888' on .second_block .first
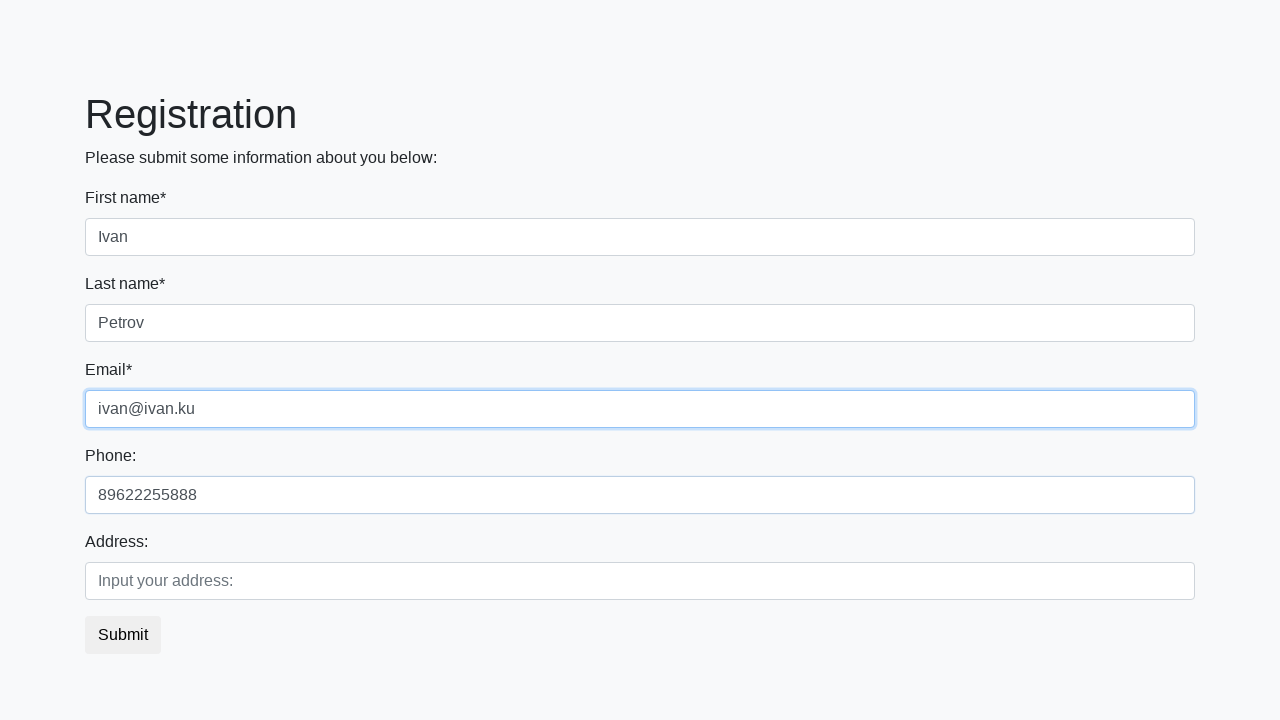

Filled country field with 'Russia' on .second_block .second
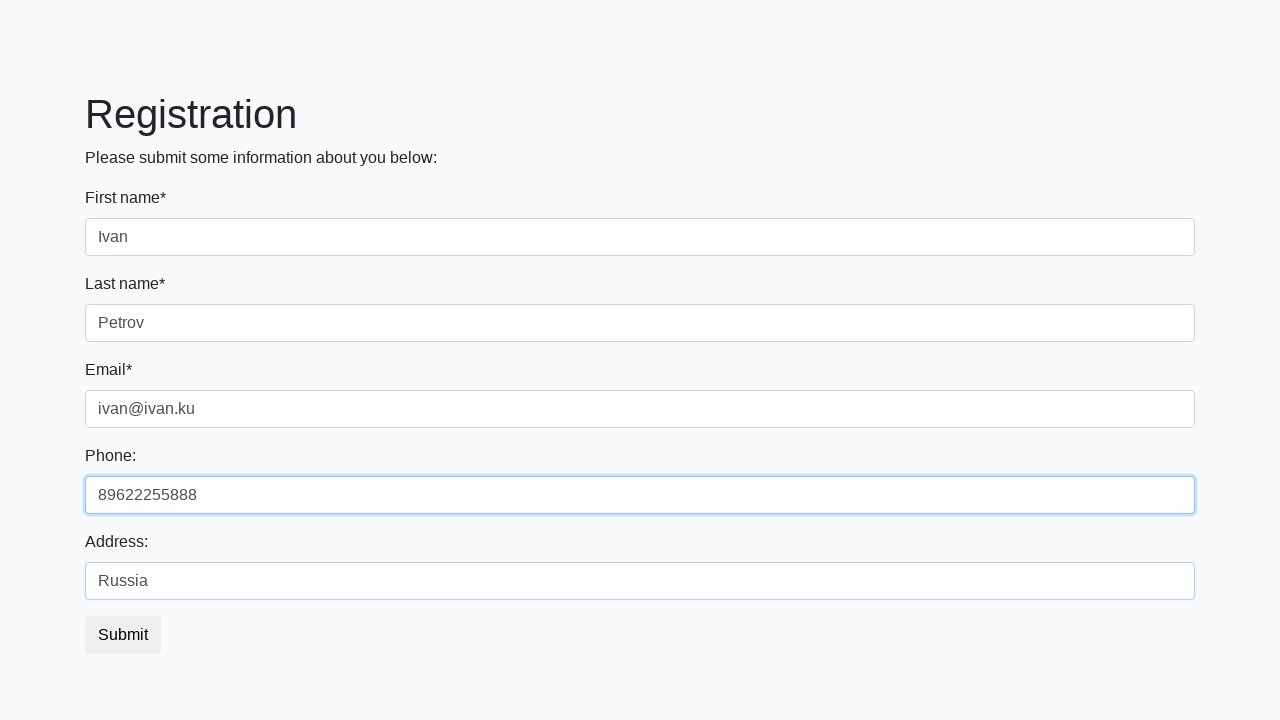

Clicked submit button to register at (123, 635) on button.btn
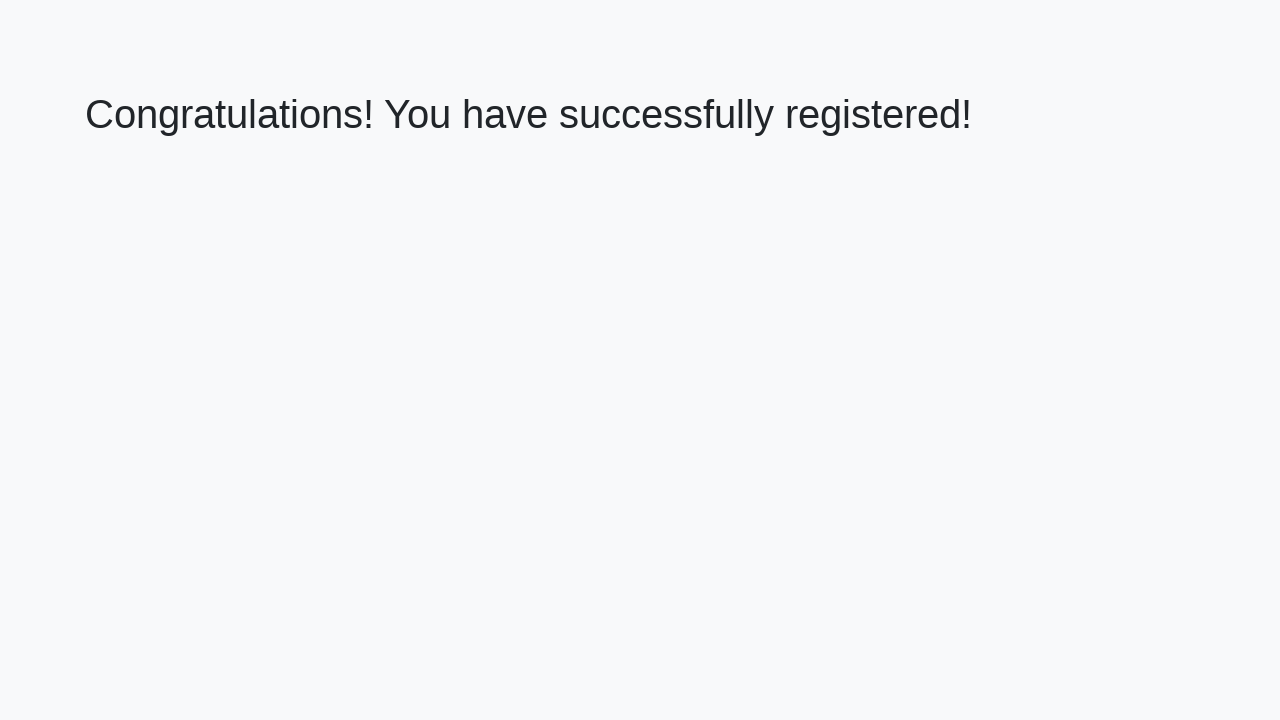

Success message header loaded
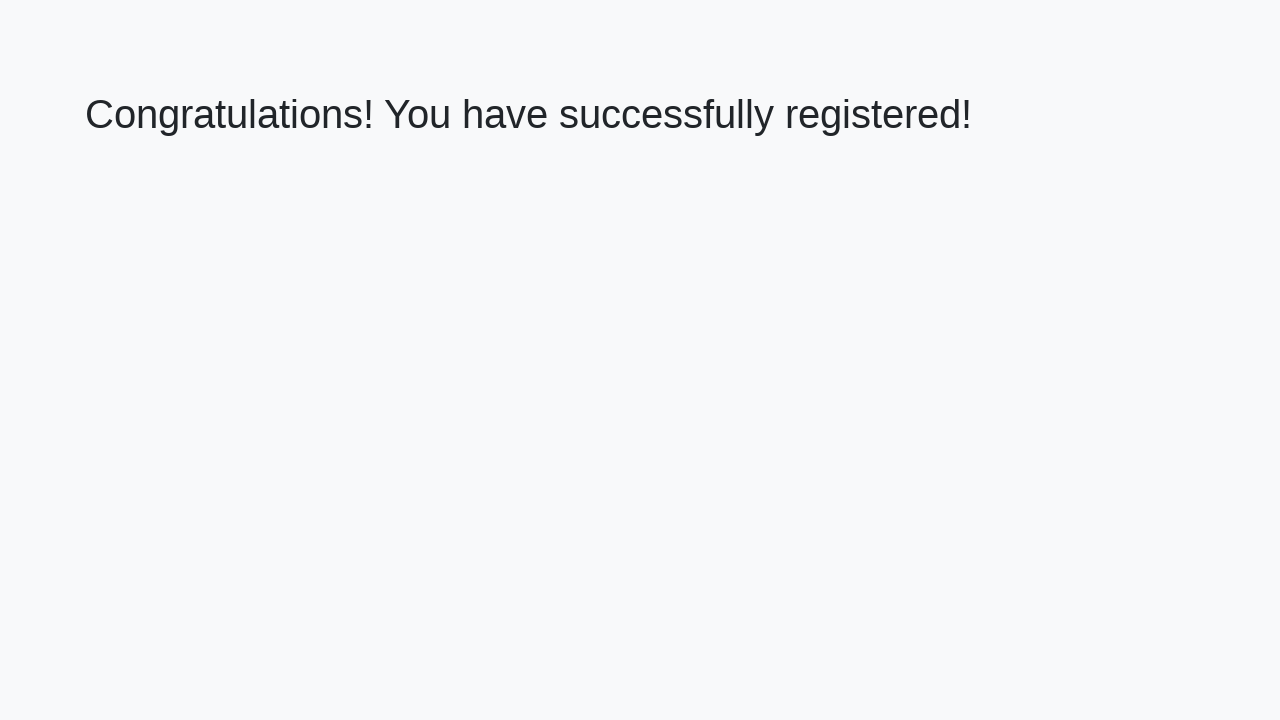

Retrieved success message: 'Congratulations! You have successfully registered!'
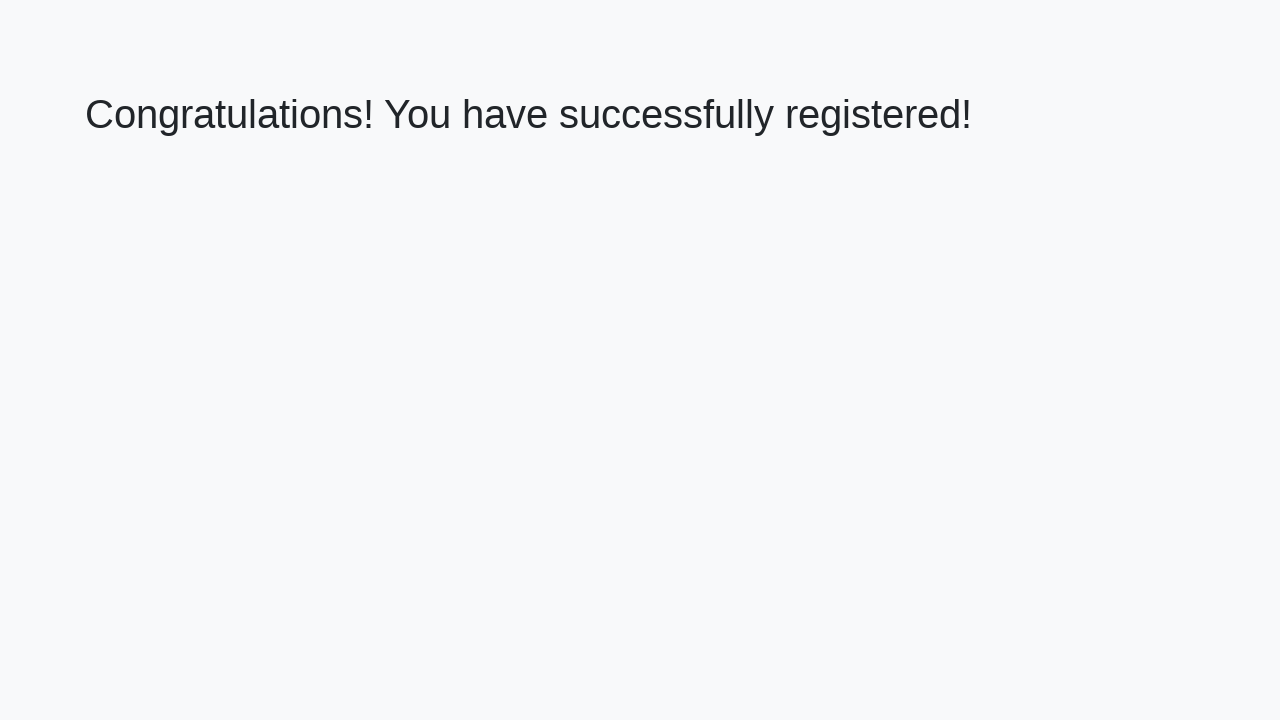

Verified success message is correct
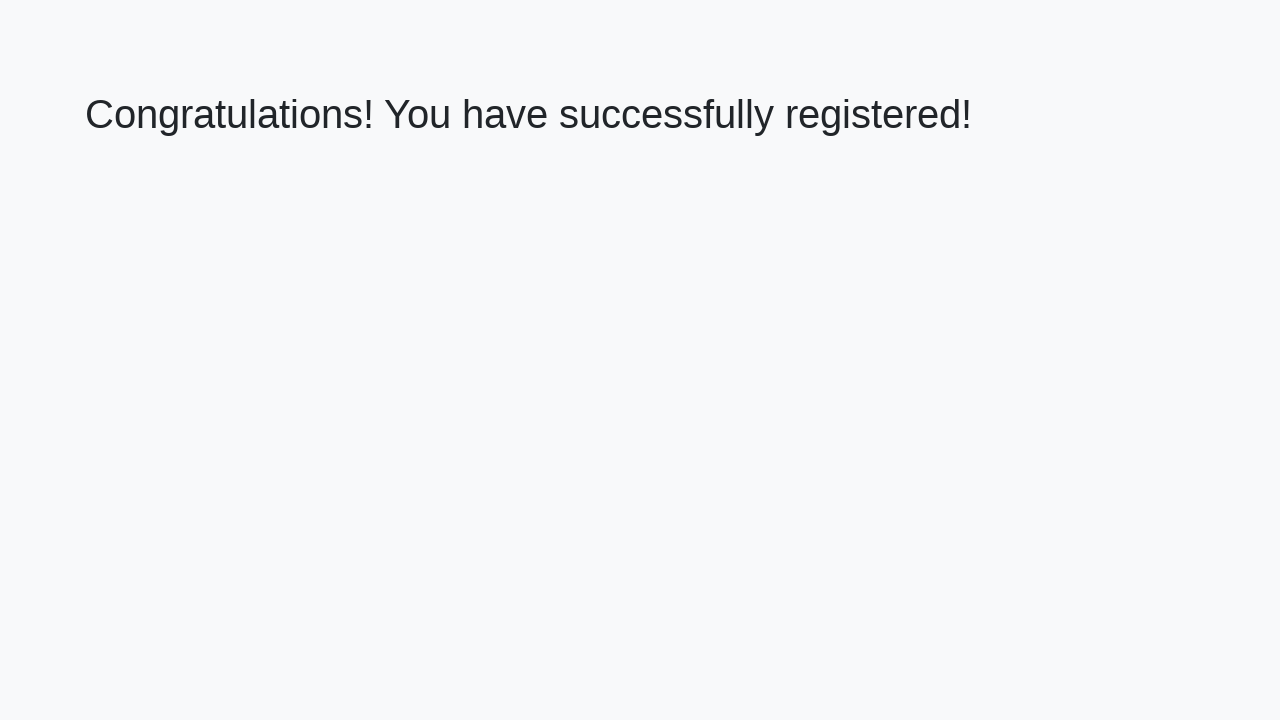

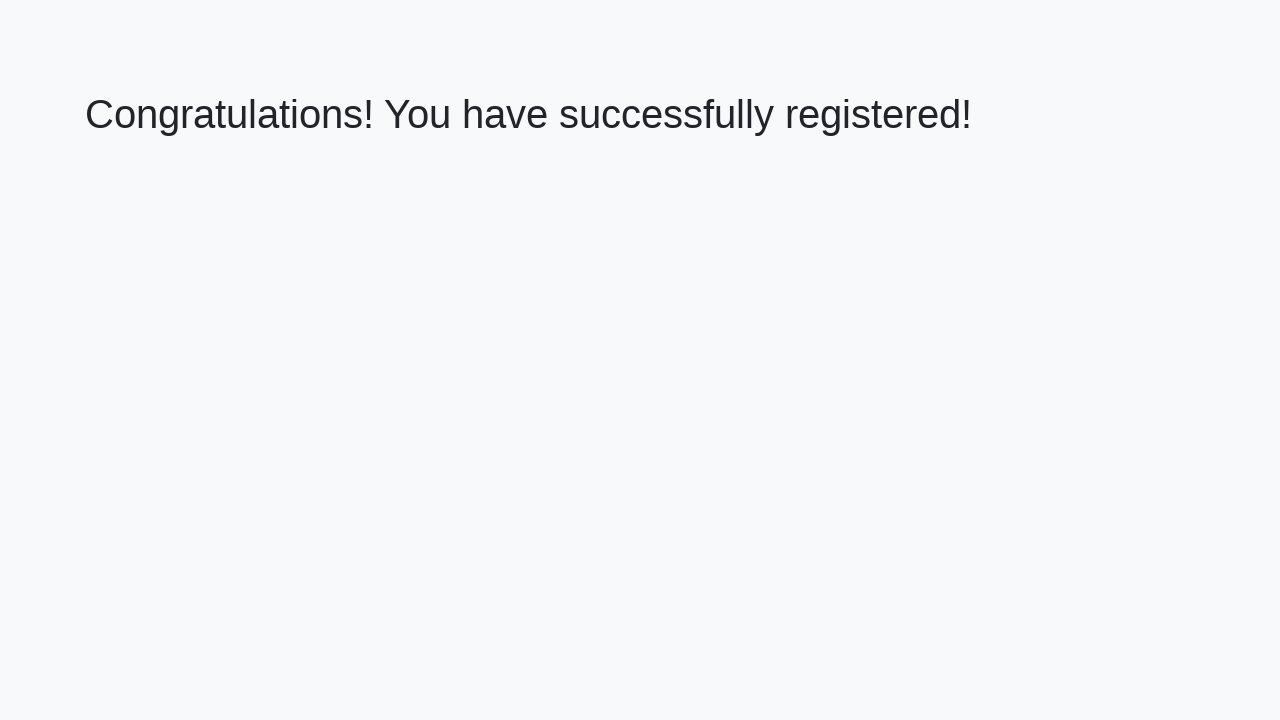